Tests dynamic loading with explicit wait, clicking start and verifying Hello World text appears

Starting URL: https://the-internet.herokuapp.com/dynamic_loading/1

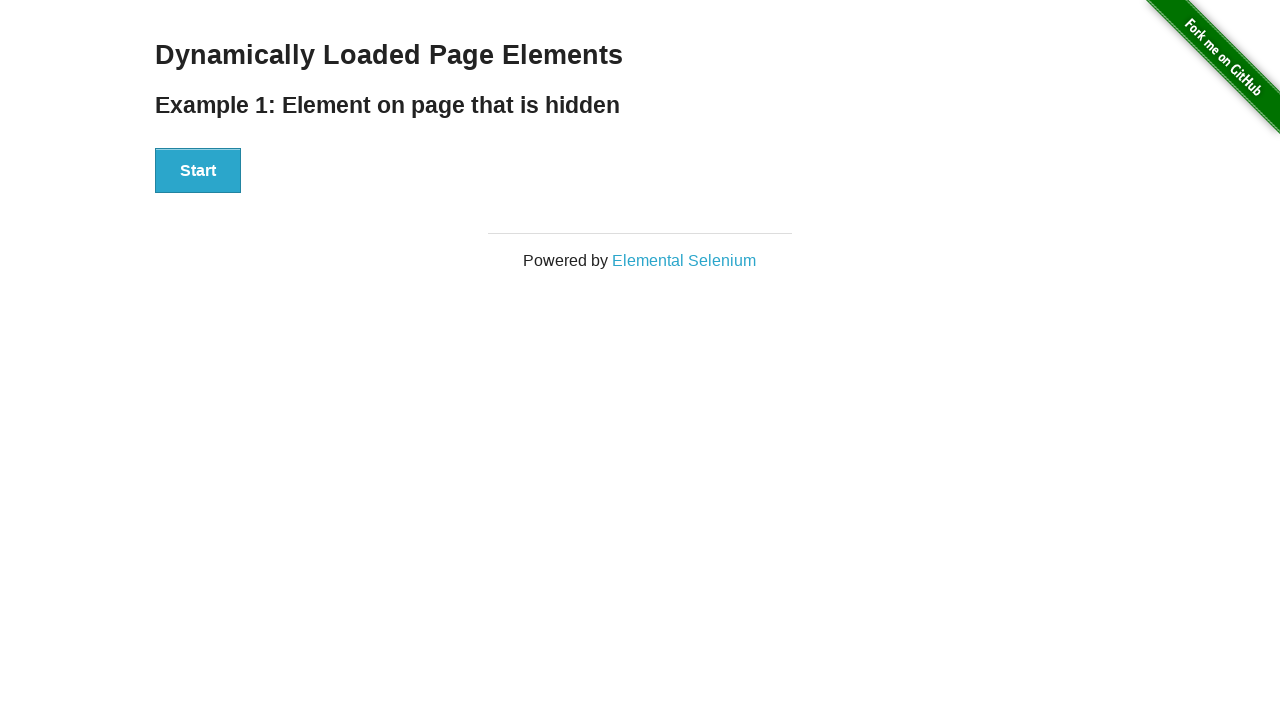

Clicked Start button to trigger dynamic loading at (198, 171) on xpath=//button[text()='Start']
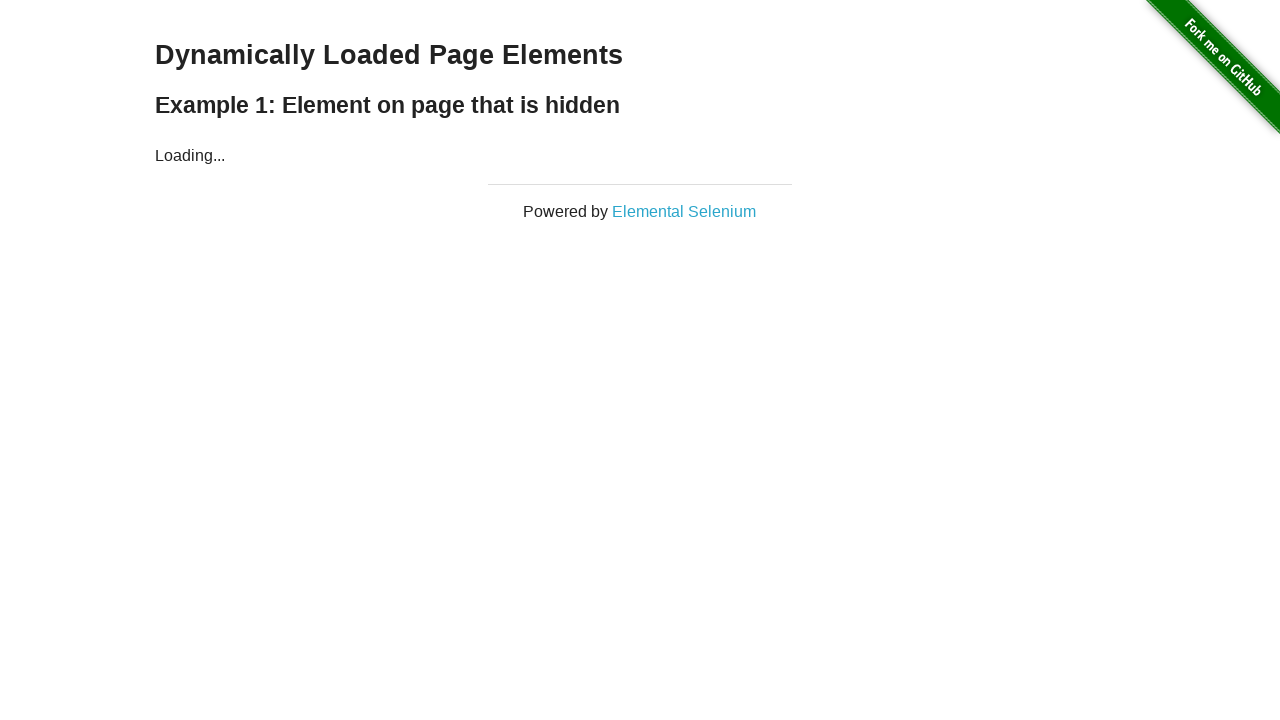

Hello World! text appeared and became visible
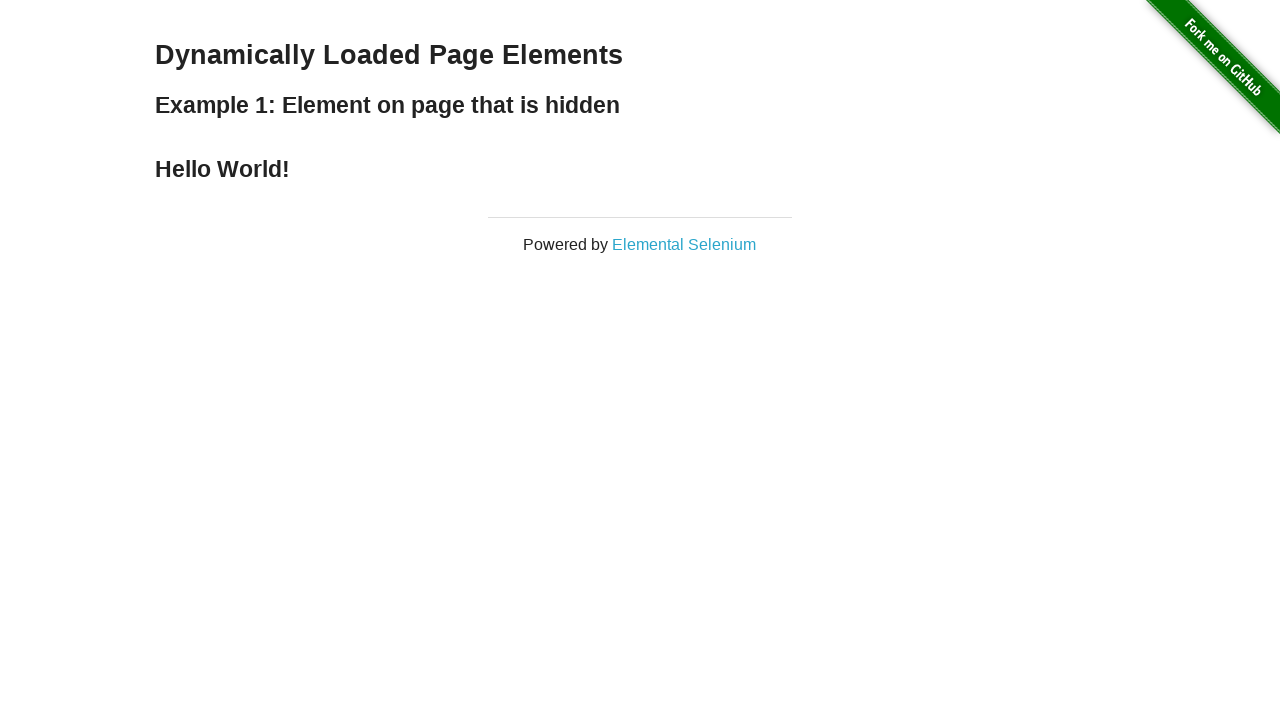

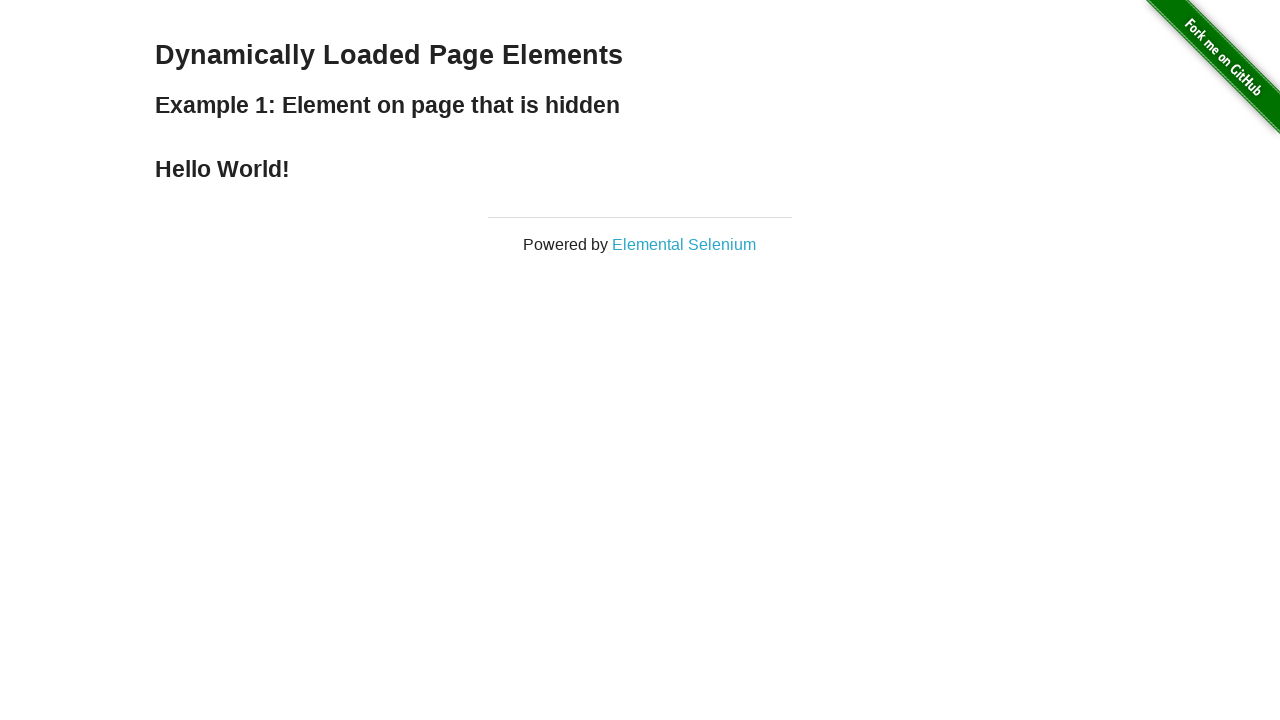